Tests the subscription functionality from the cart page by verifying the home page loads, navigating to cart, scrolling to footer, entering an email address for subscription, and verifying the success message.

Starting URL: http://automationexercise.com

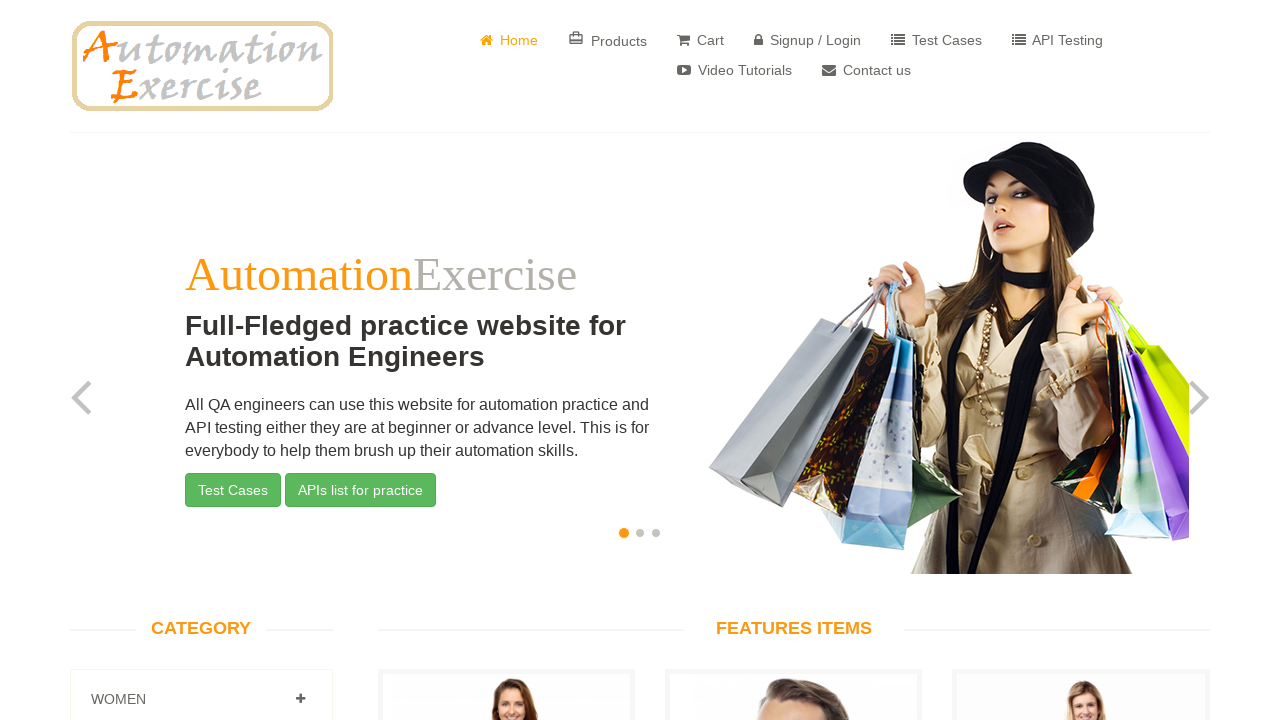

Verified home page loaded with Automation text visible
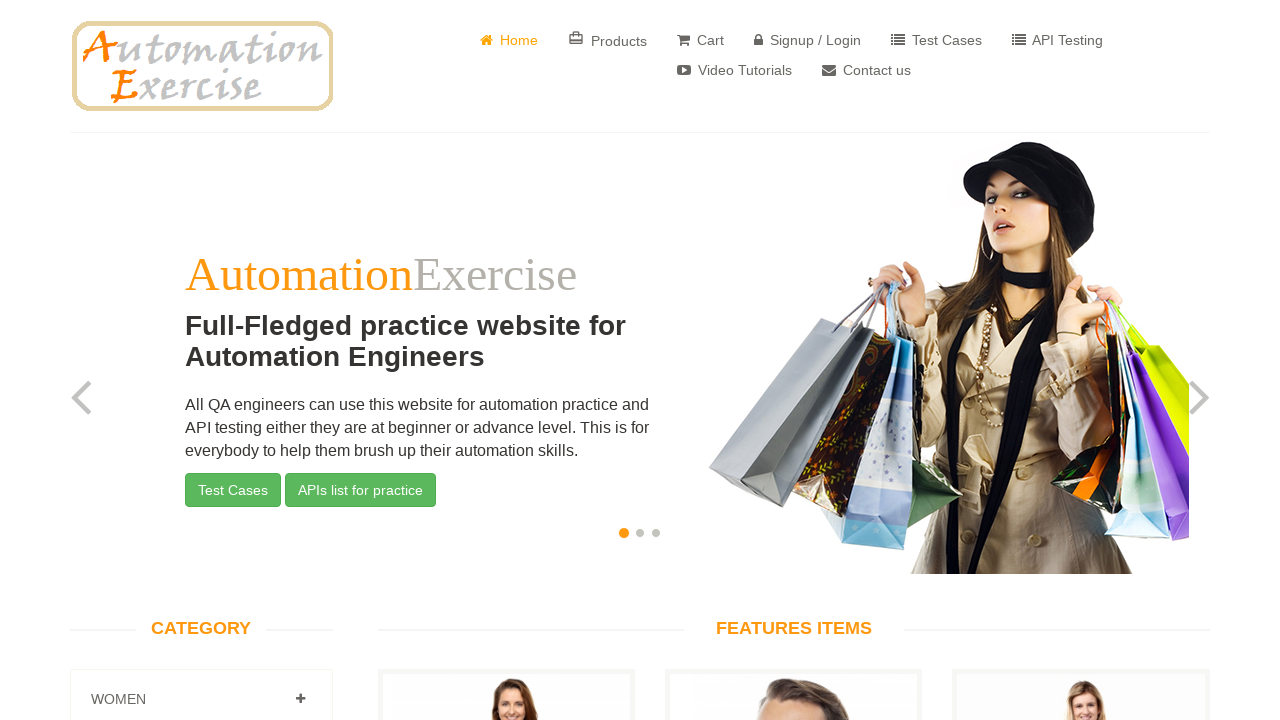

Clicked Cart button to navigate to cart page at (700, 40) on xpath=(//a[@href='/view_cart'])[1]
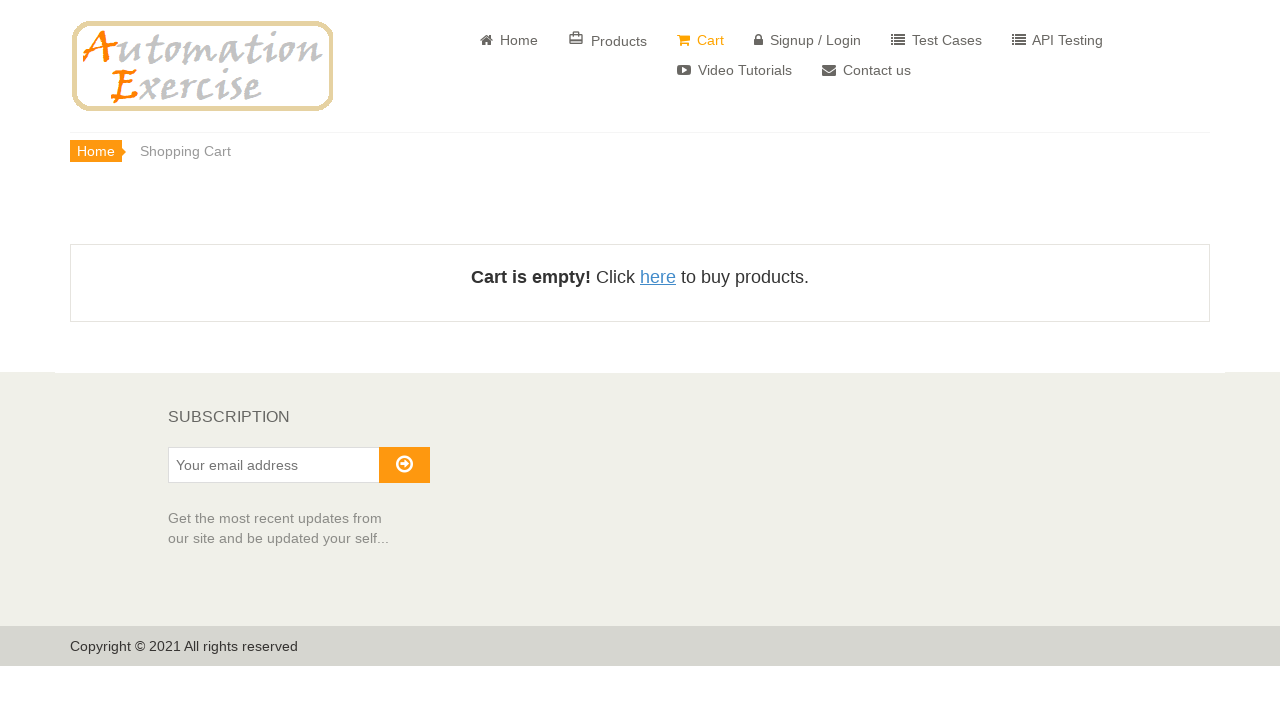

Scrolled down to footer section
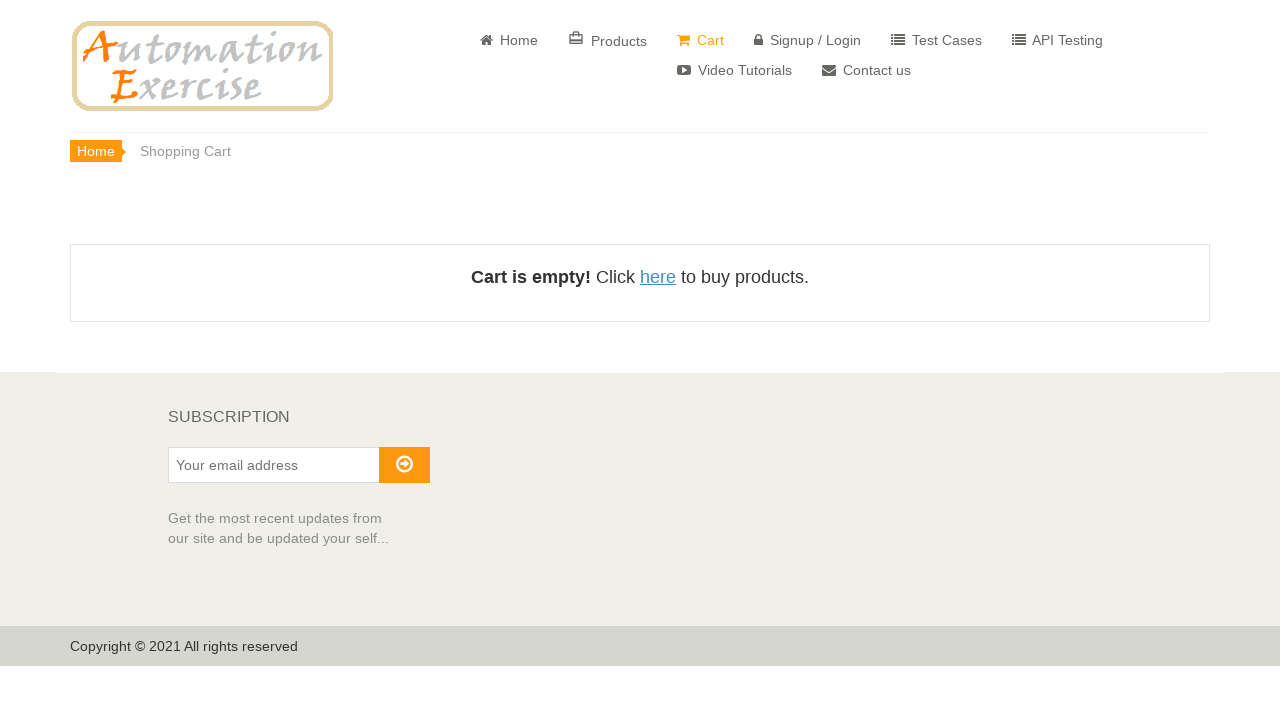

Verified Subscription heading is visible in footer
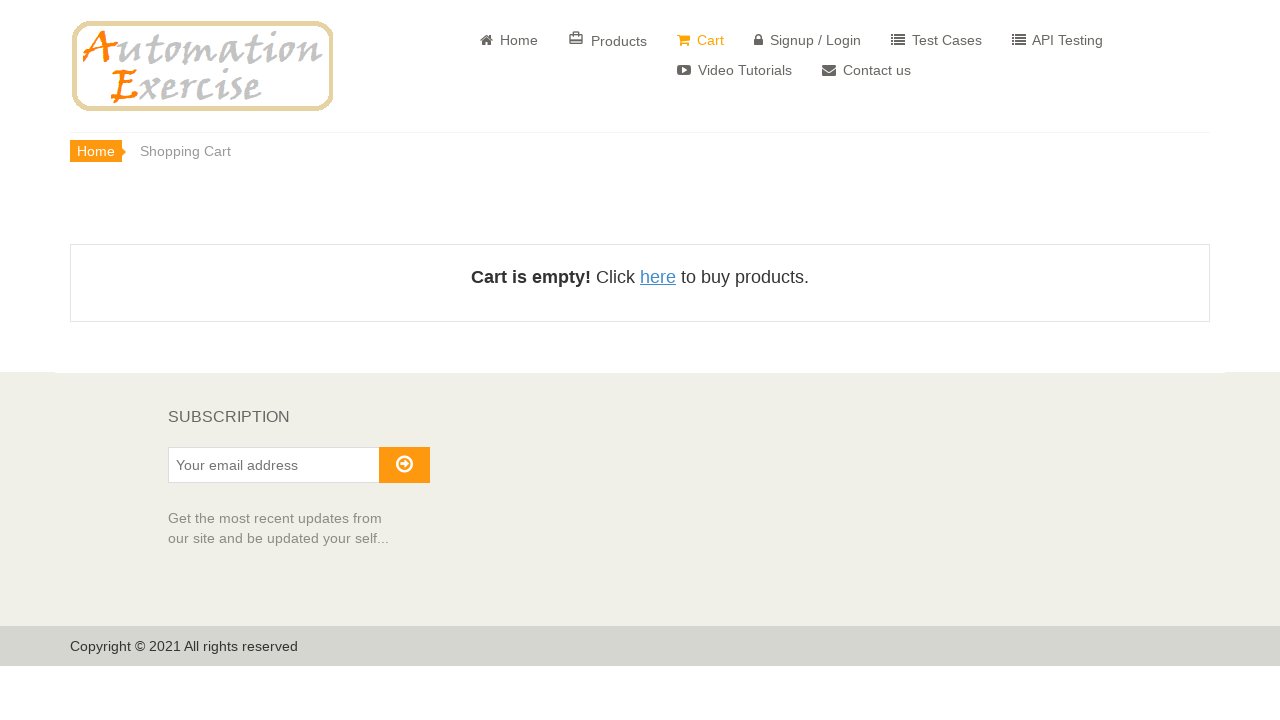

Entered email address 'marco.test@example.com' in subscription field on #susbscribe_email
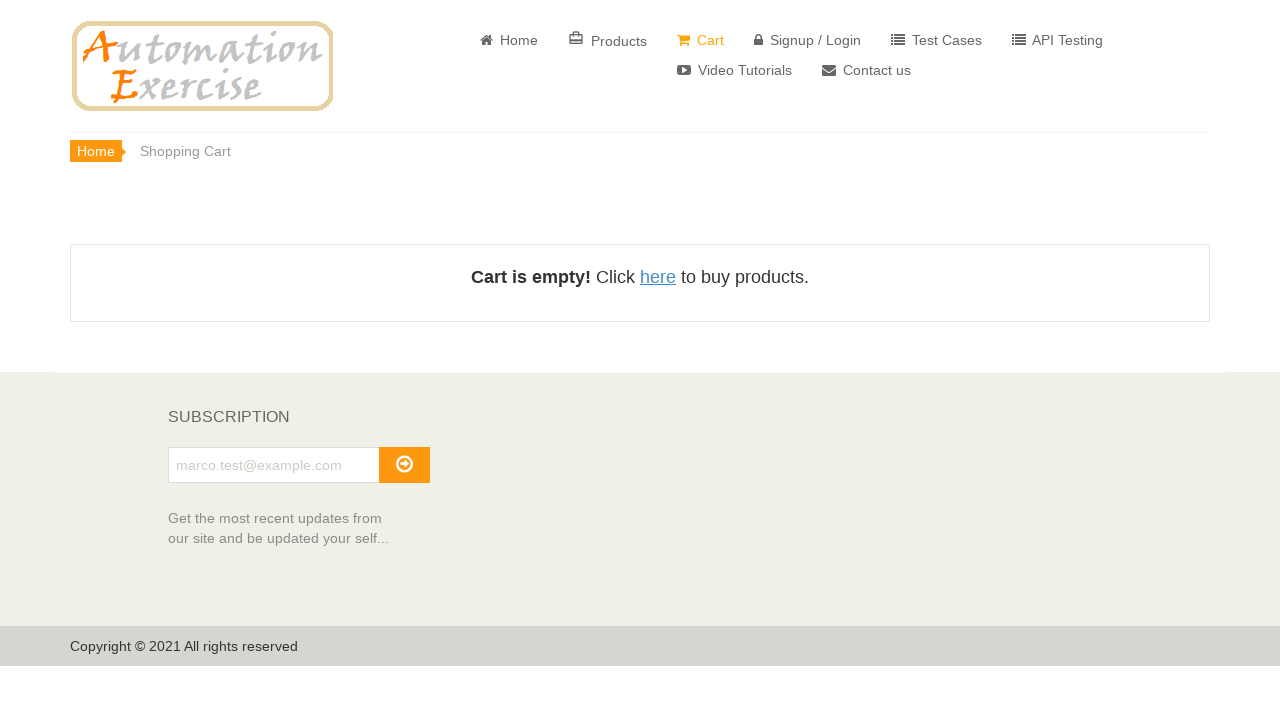

Clicked subscribe button to submit subscription at (404, 465) on #subscribe
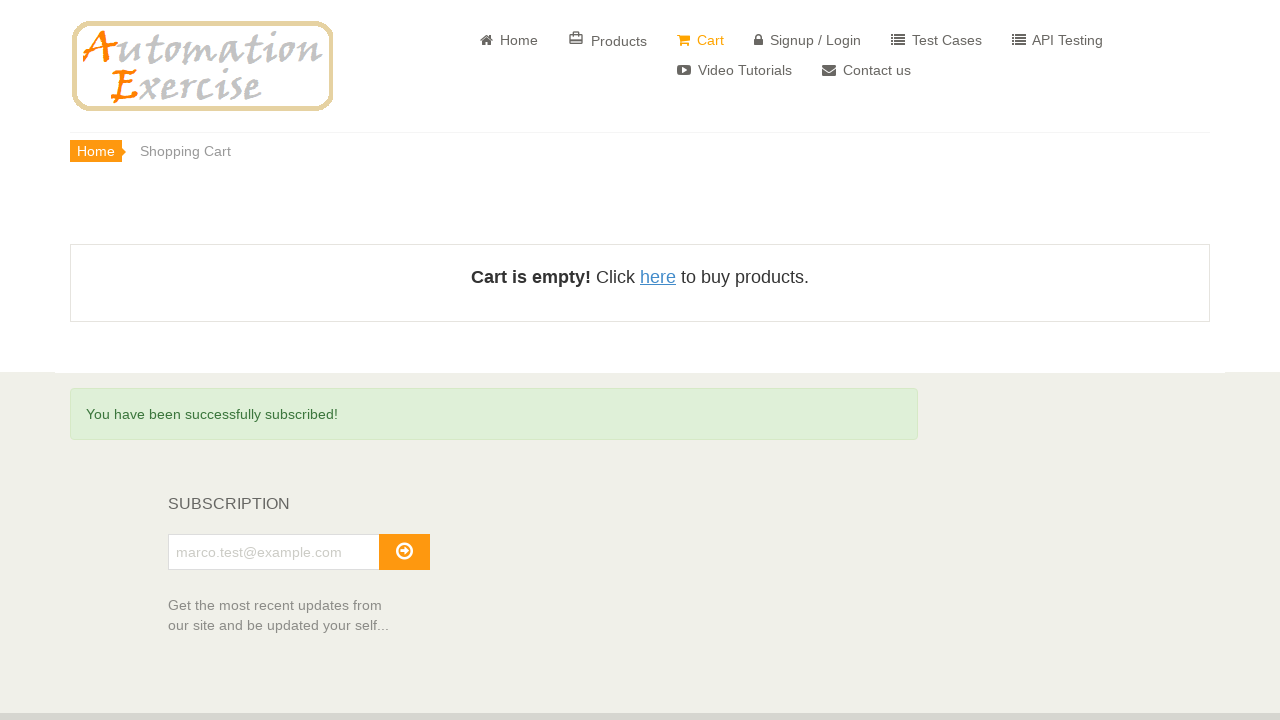

Verified success message 'You have been successfully subscribed!' appeared
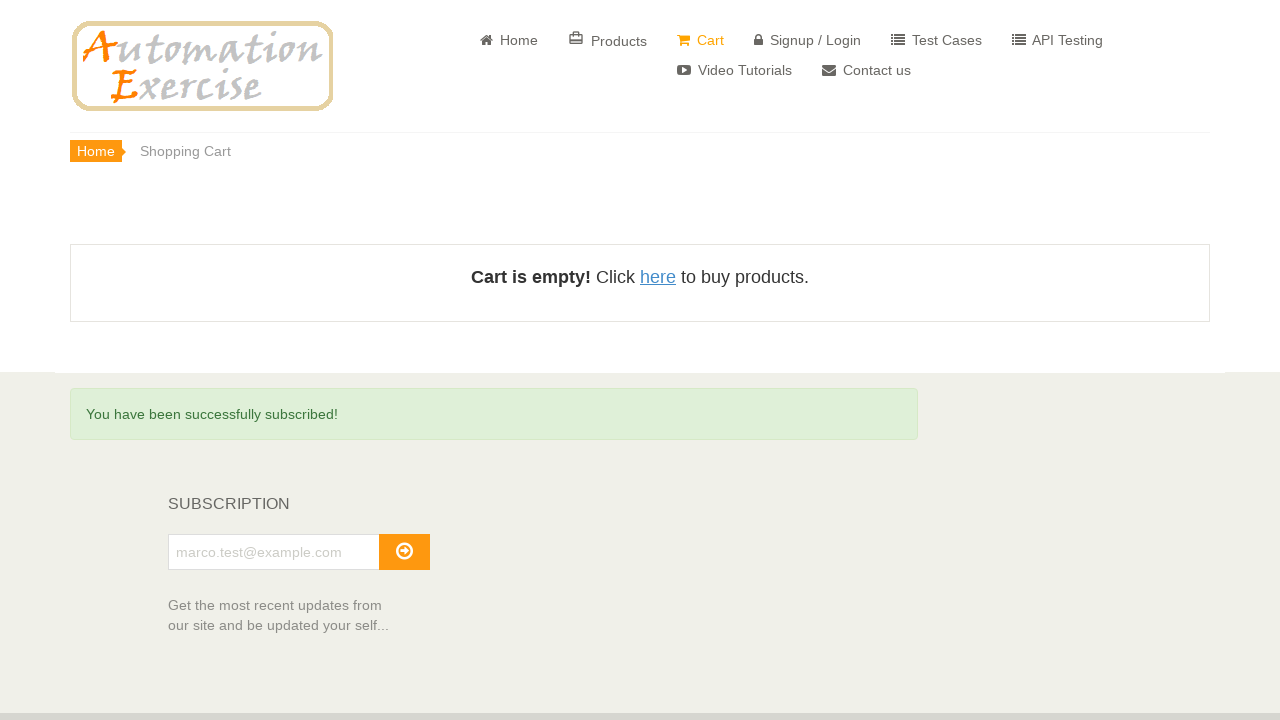

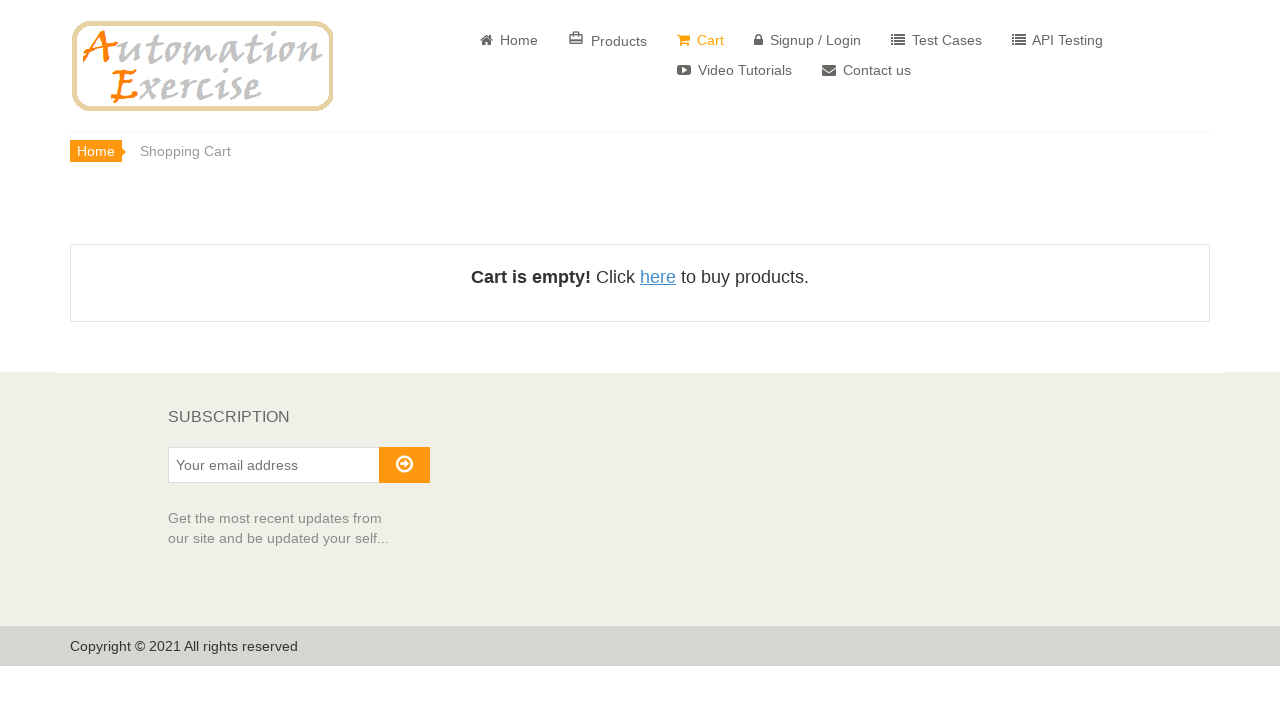